Tests that new items are appended to the bottom of the list by creating 3 todos and verifying the count

Starting URL: https://demo.playwright.dev/todomvc

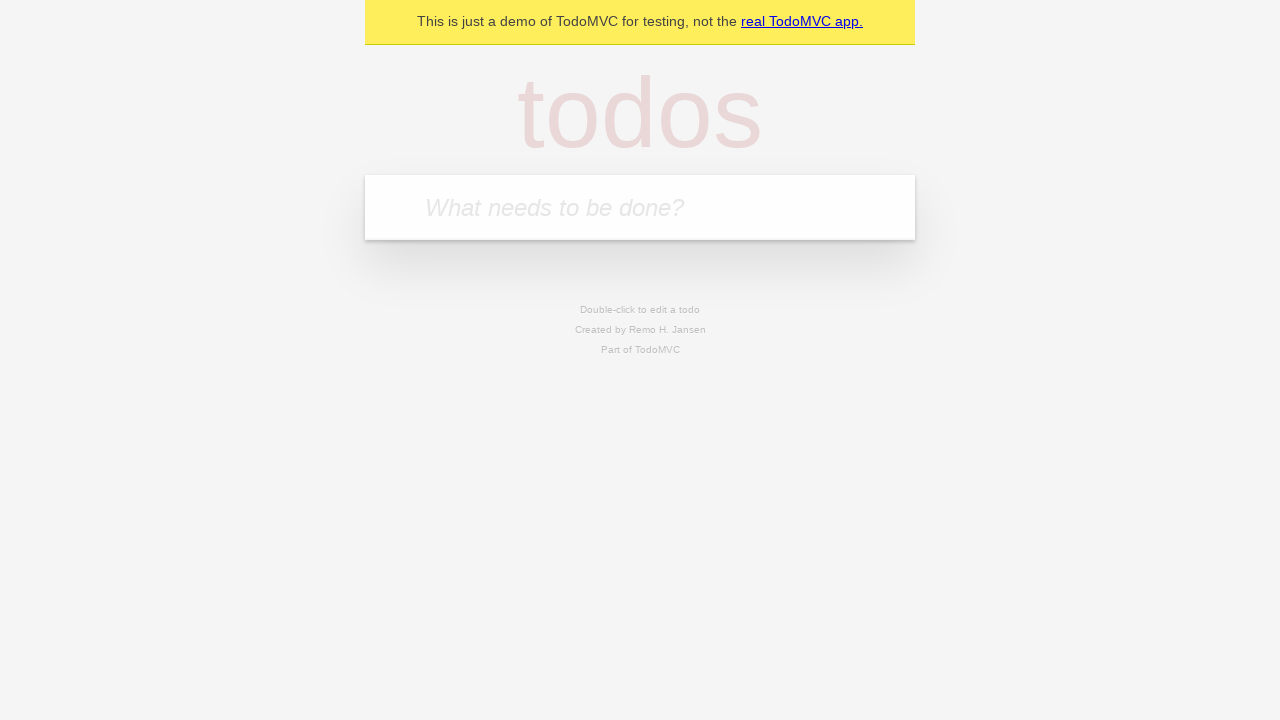

Filled todo input with 'buy some cheese' on internal:attr=[placeholder="What needs to be done?"i]
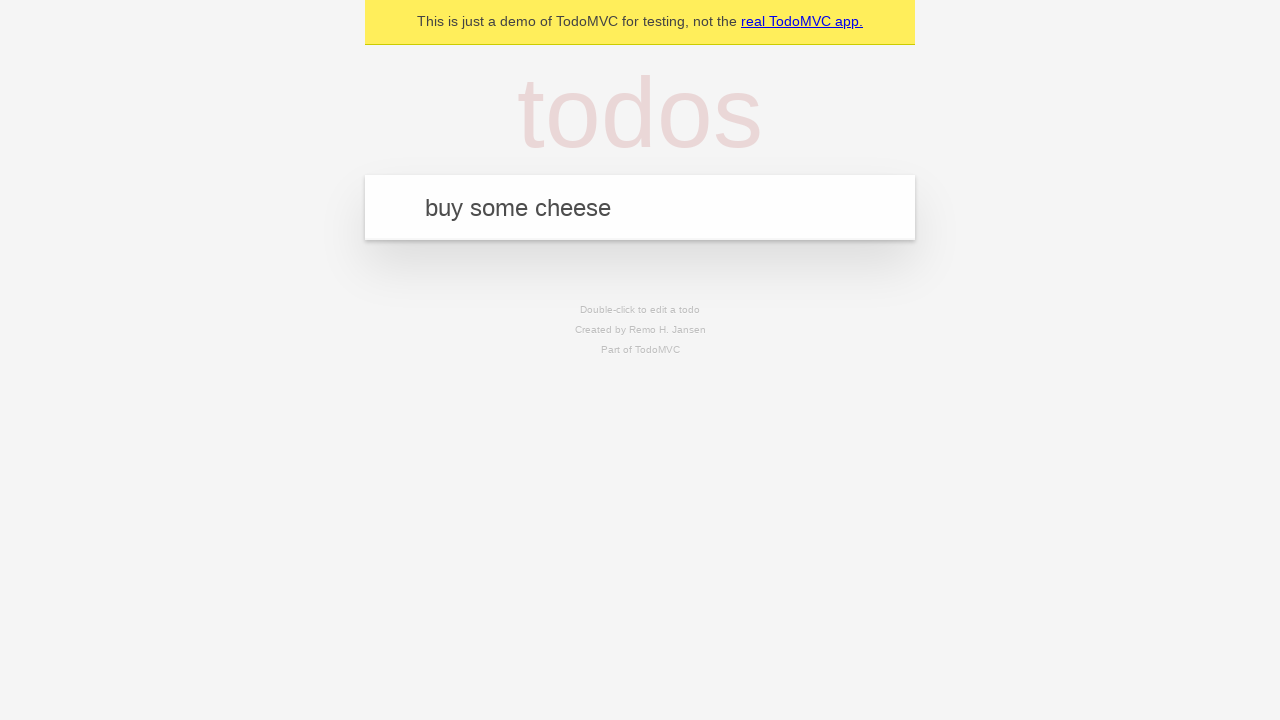

Pressed Enter to create todo 'buy some cheese' on internal:attr=[placeholder="What needs to be done?"i]
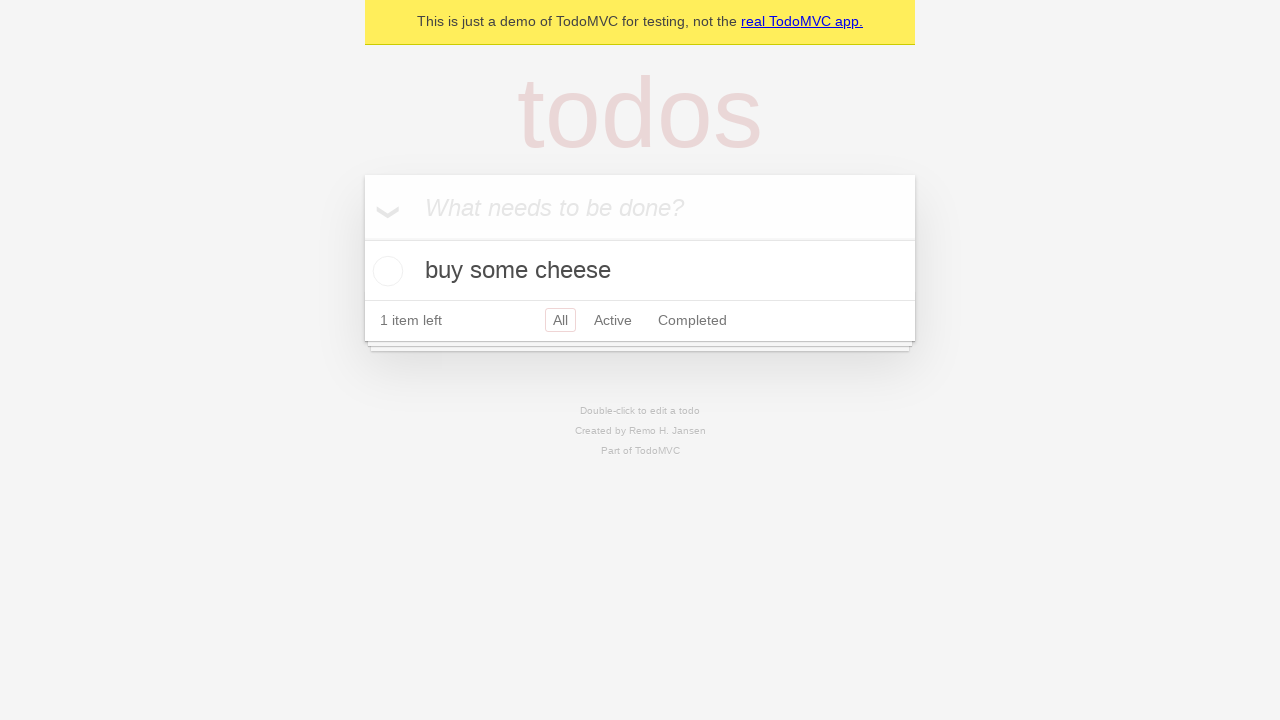

Filled todo input with 'feed the cat' on internal:attr=[placeholder="What needs to be done?"i]
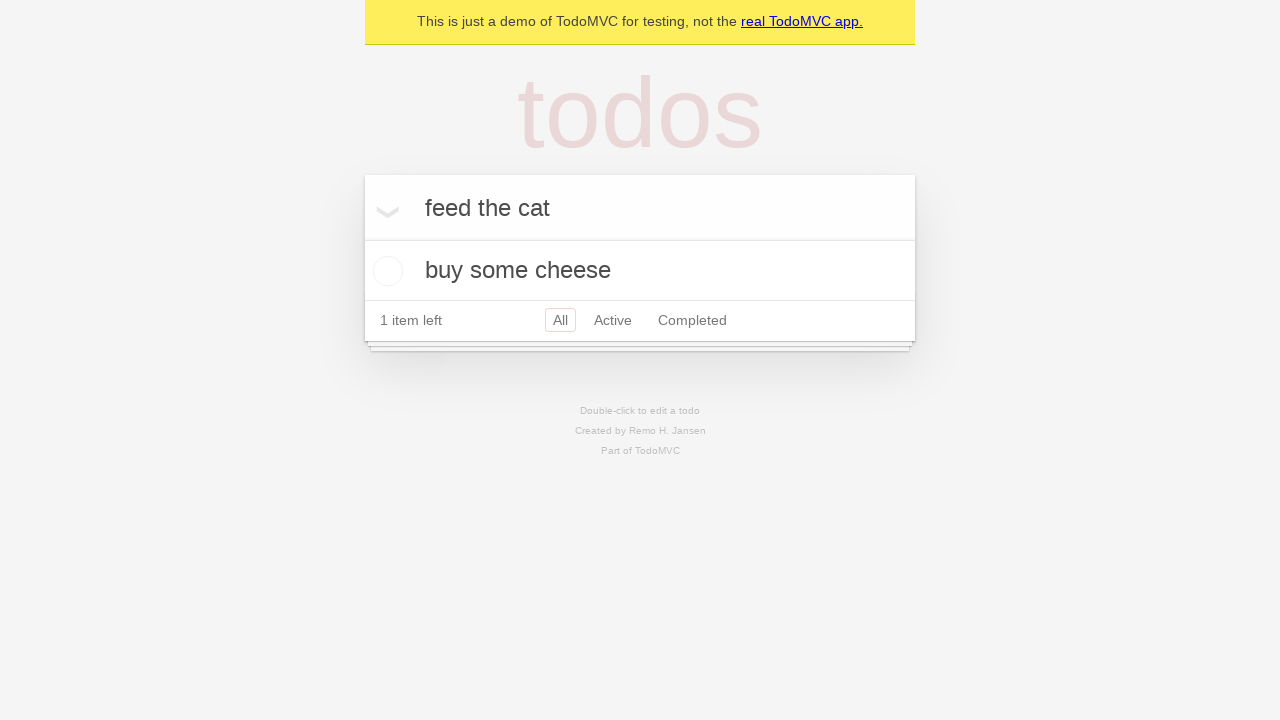

Pressed Enter to create todo 'feed the cat' on internal:attr=[placeholder="What needs to be done?"i]
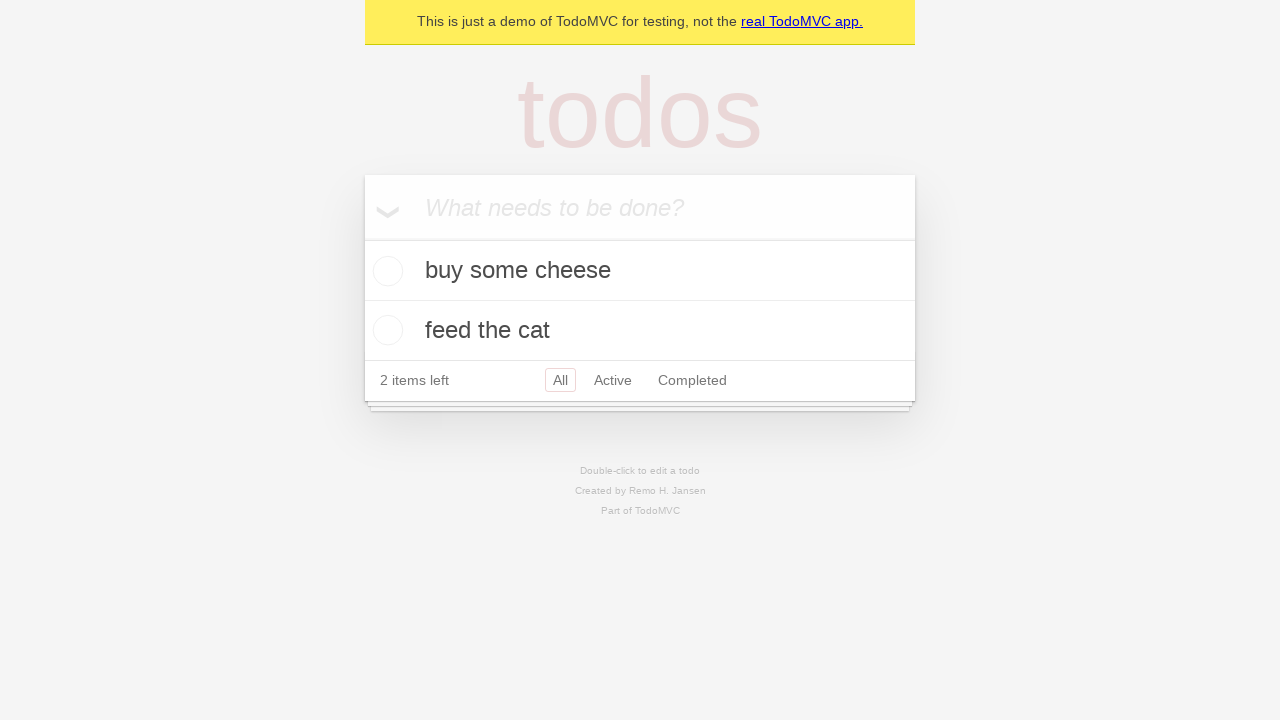

Filled todo input with 'book a doctors appointment' on internal:attr=[placeholder="What needs to be done?"i]
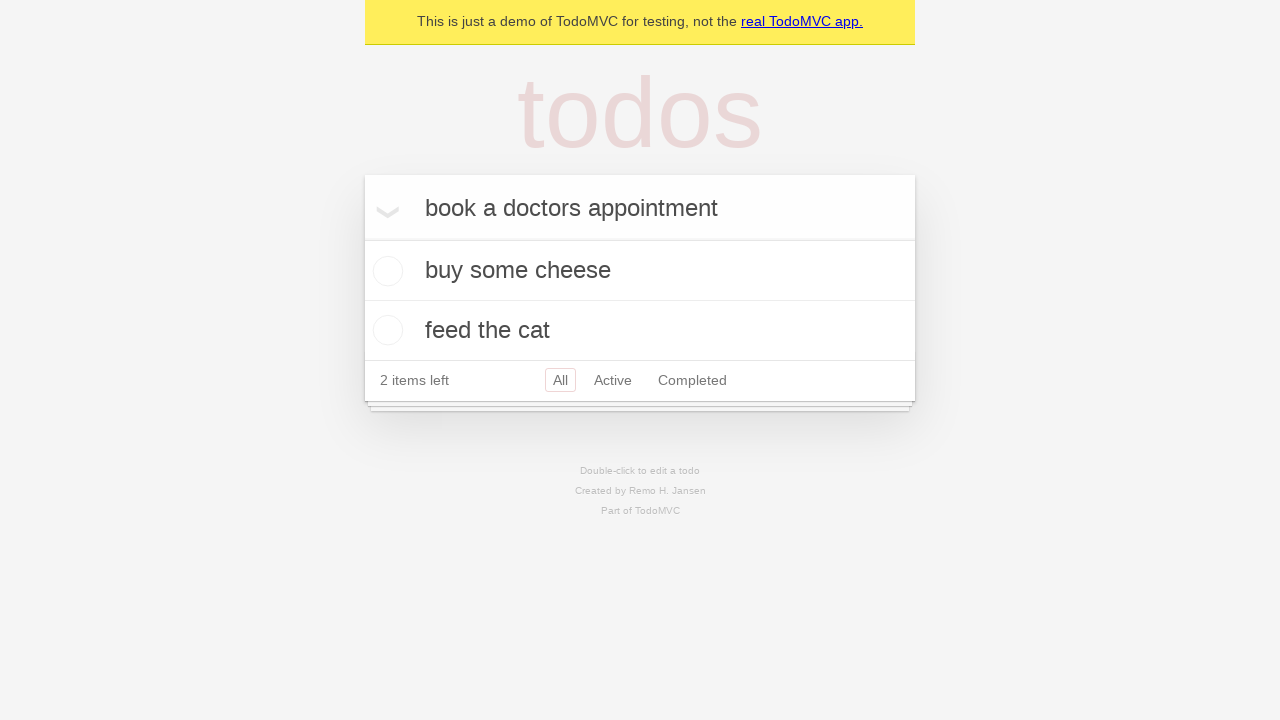

Pressed Enter to create todo 'book a doctors appointment' on internal:attr=[placeholder="What needs to be done?"i]
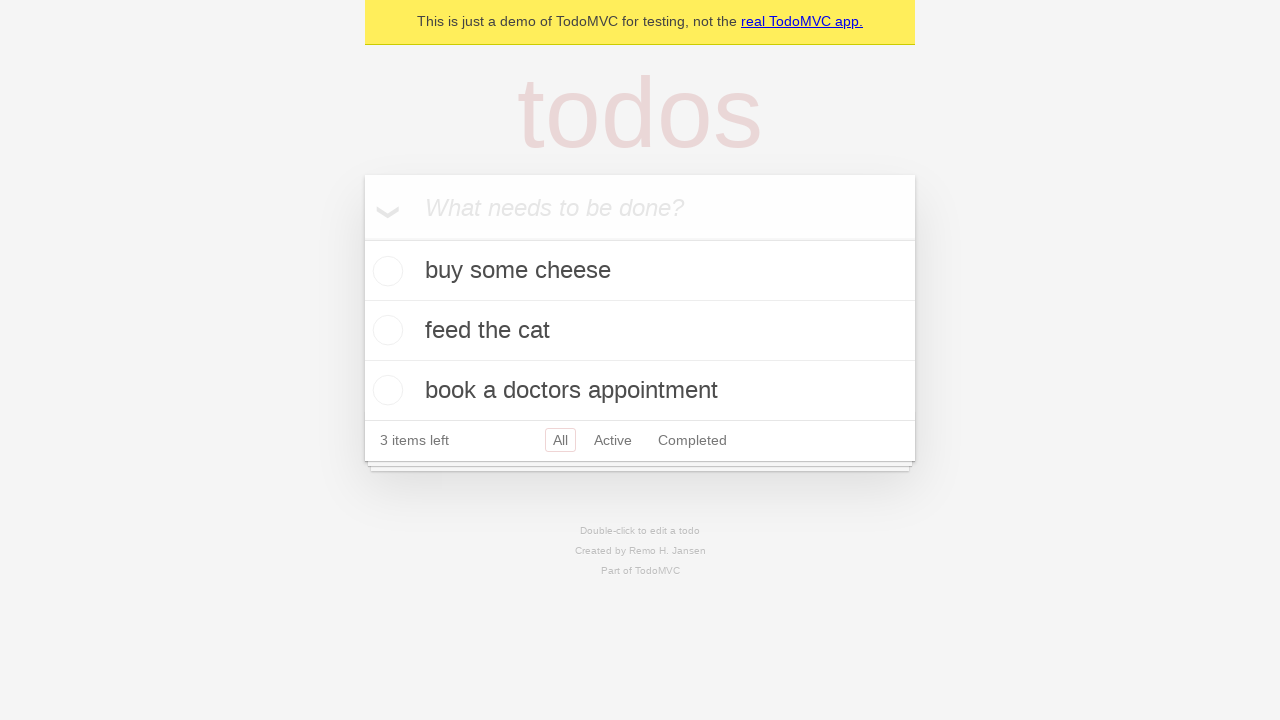

Waited for todo count element to appear - all 3 todos created
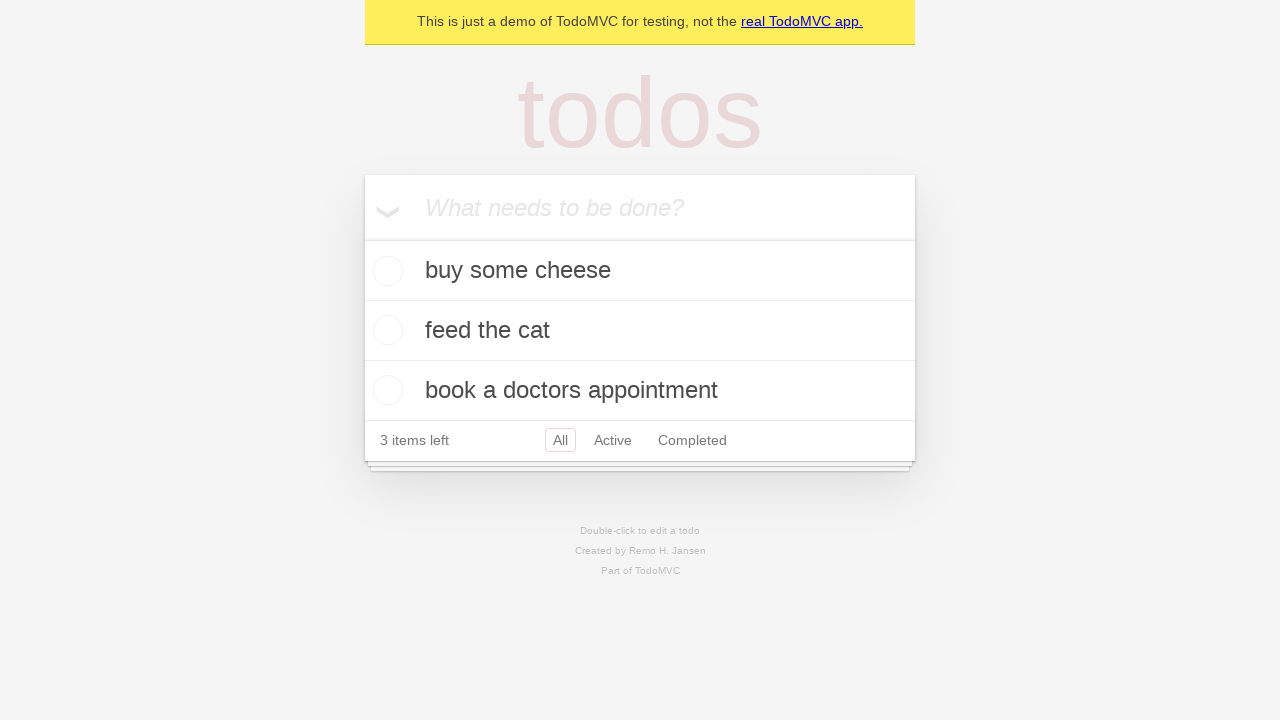

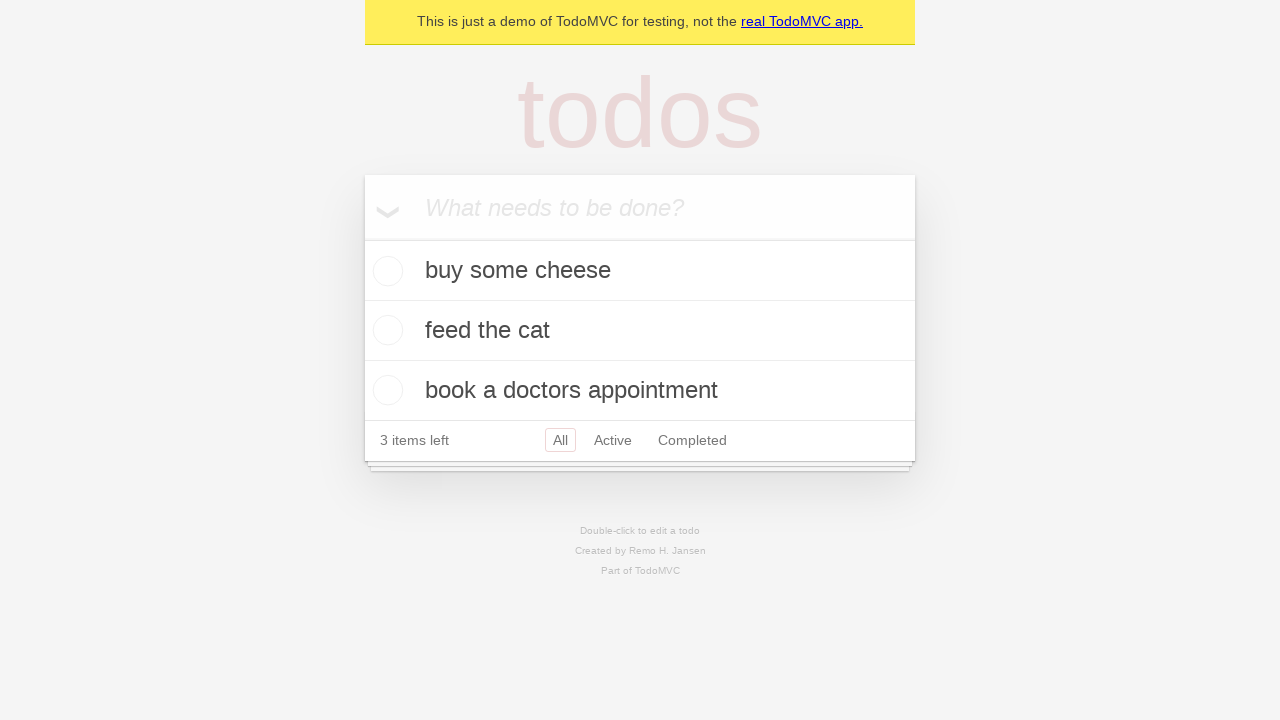